Tests hover functionality by hovering over the first avatar on the page and verifying that additional user information (figcaption) becomes visible.

Starting URL: http://the-internet.herokuapp.com/hovers

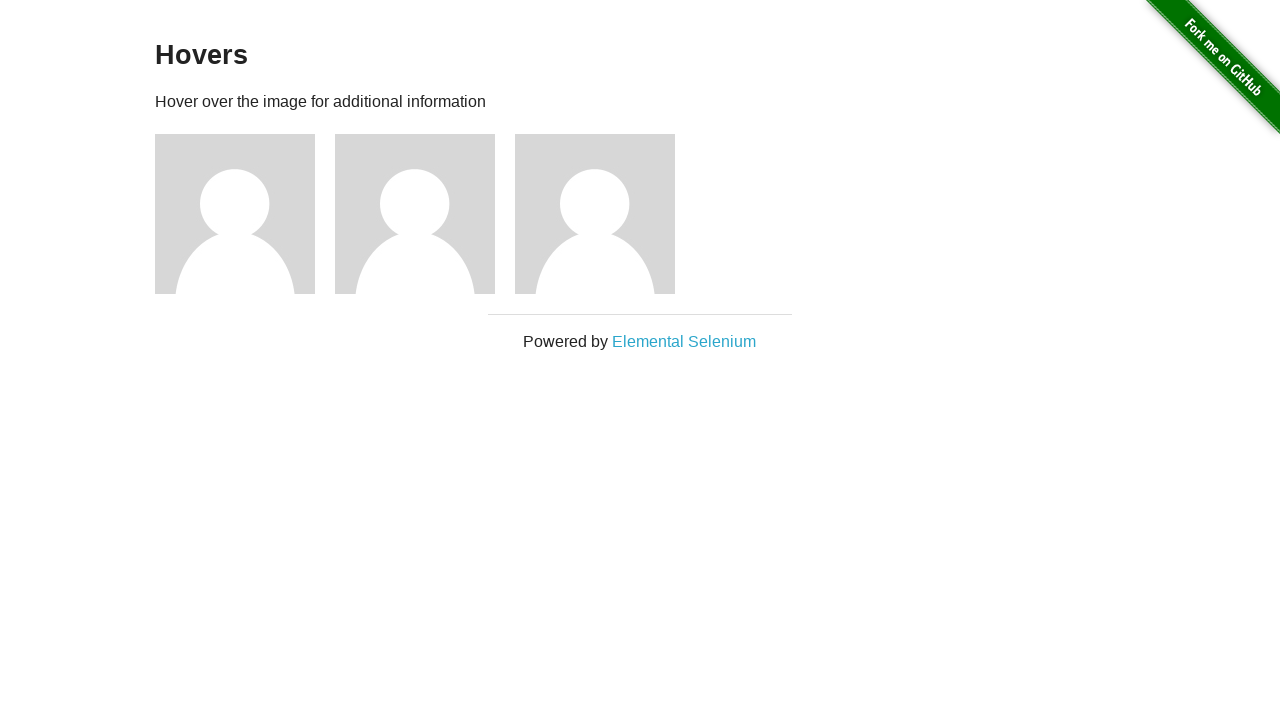

Navigated to hovers test page
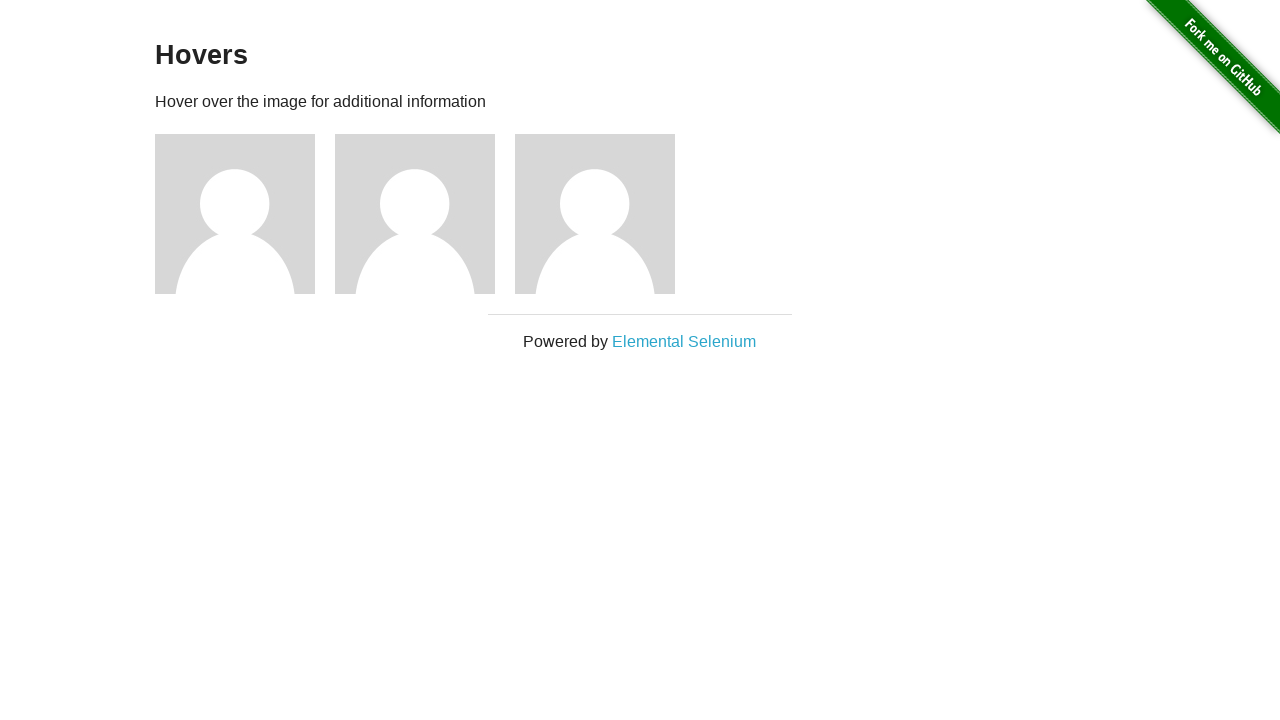

Hovered over the first avatar element at (245, 214) on .figure >> nth=0
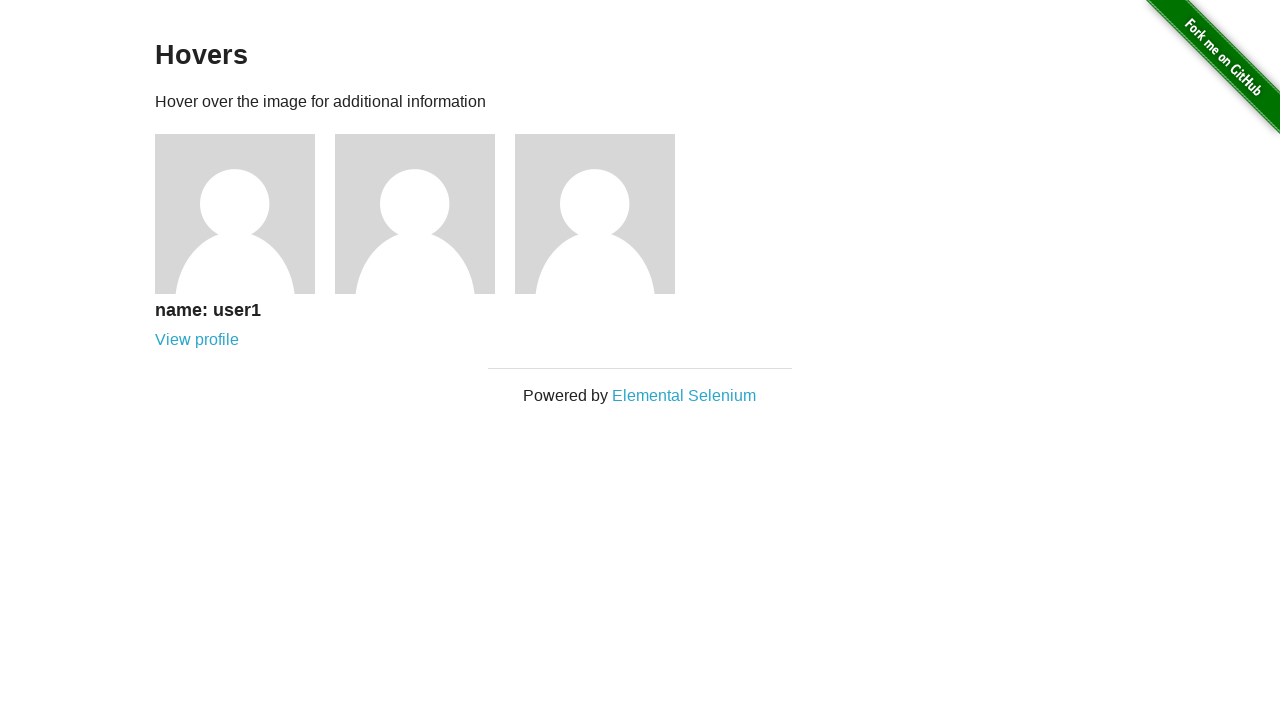

Figcaption became visible after hovering
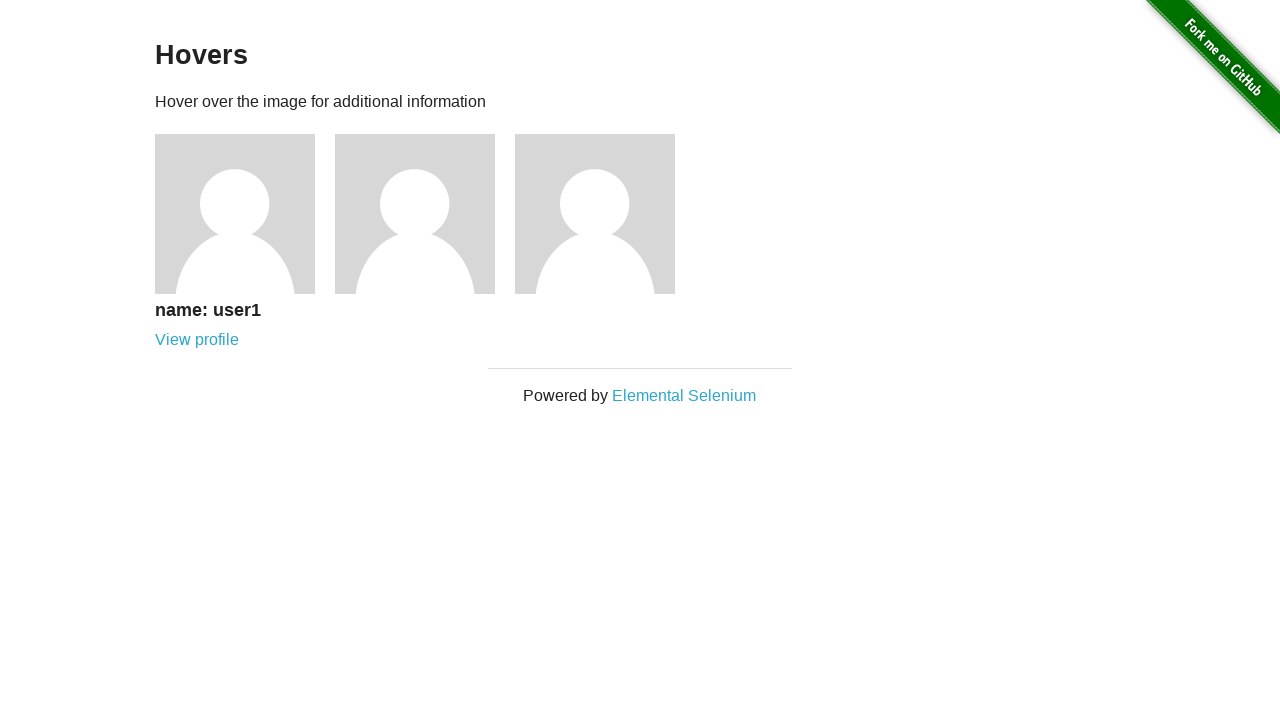

Verified that figcaption is visible
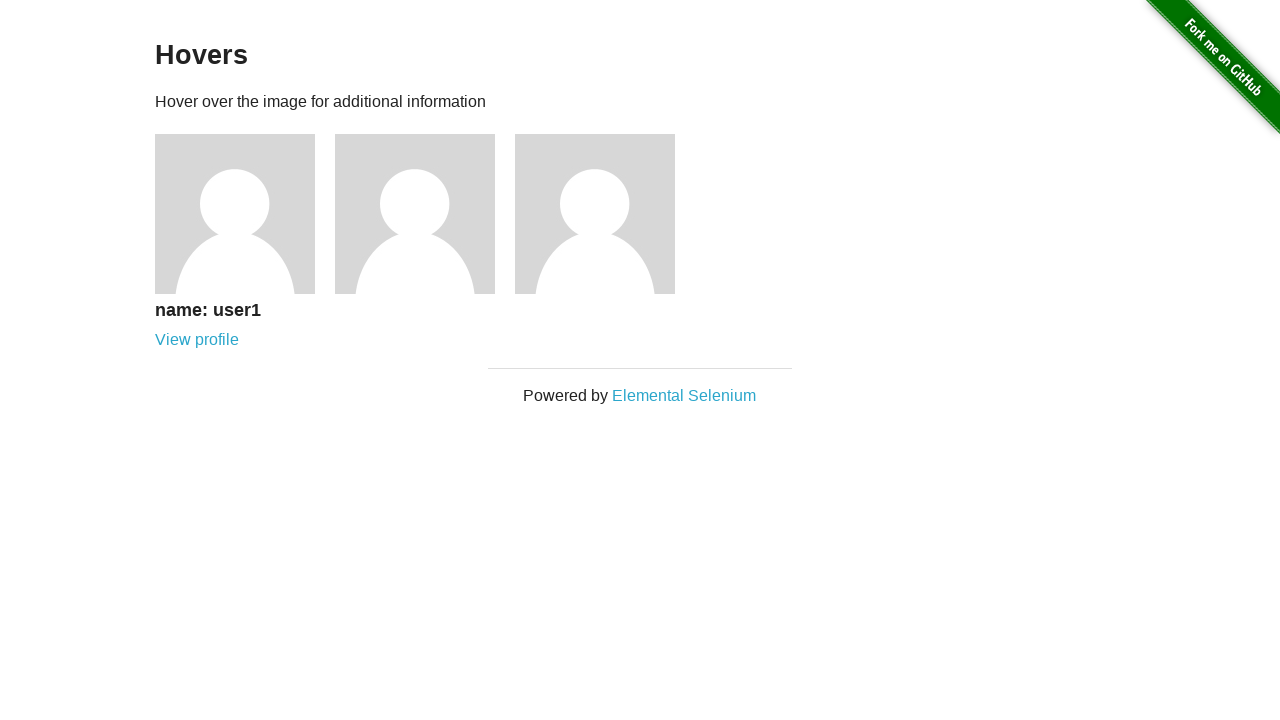

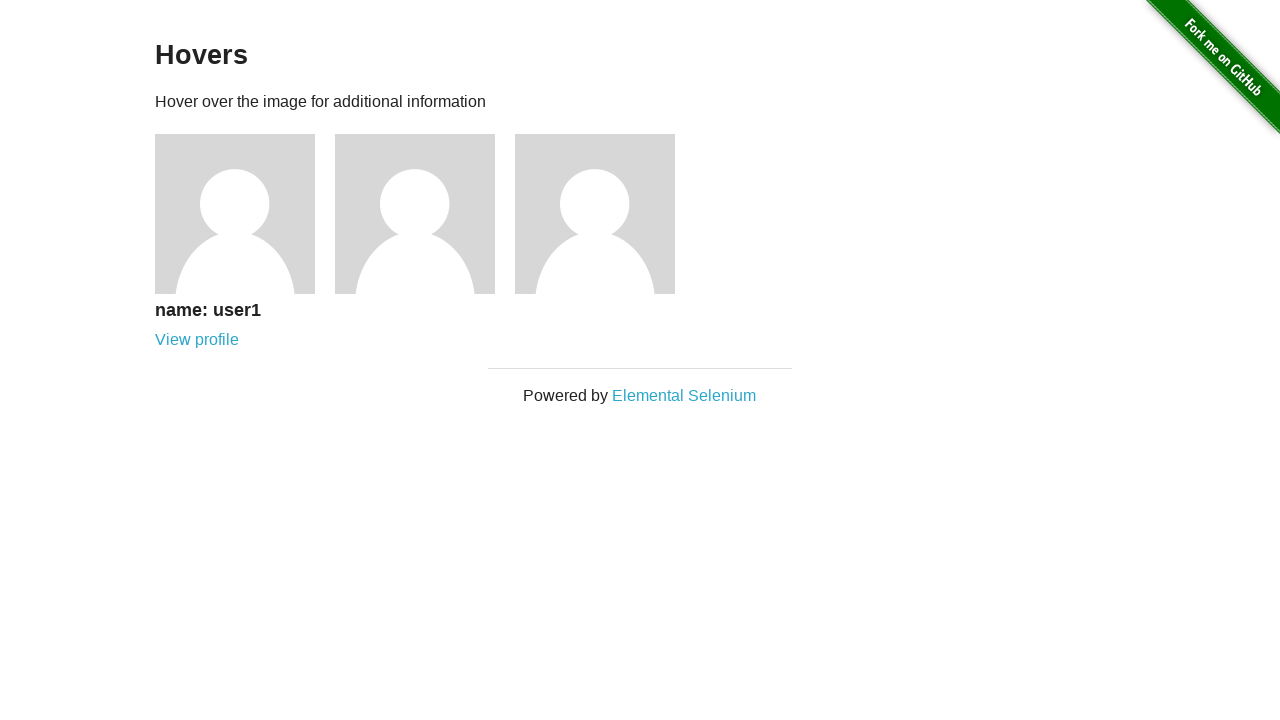